Navigates to the Rahul Shetty Academy Selenium Practice page and verifies it loads successfully

Starting URL: https://rahulshettyacademy.com/seleniumPractise/#/

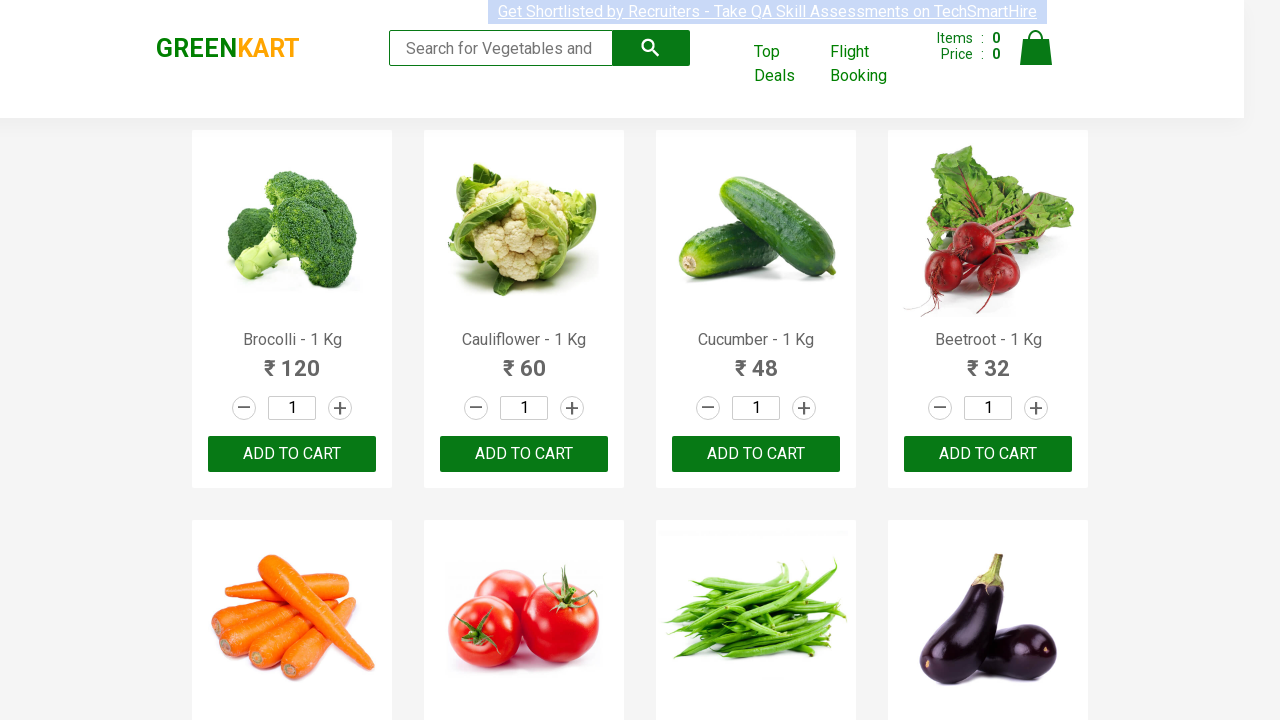

DOM content loaded on Rahul Shetty Academy Selenium Practice page
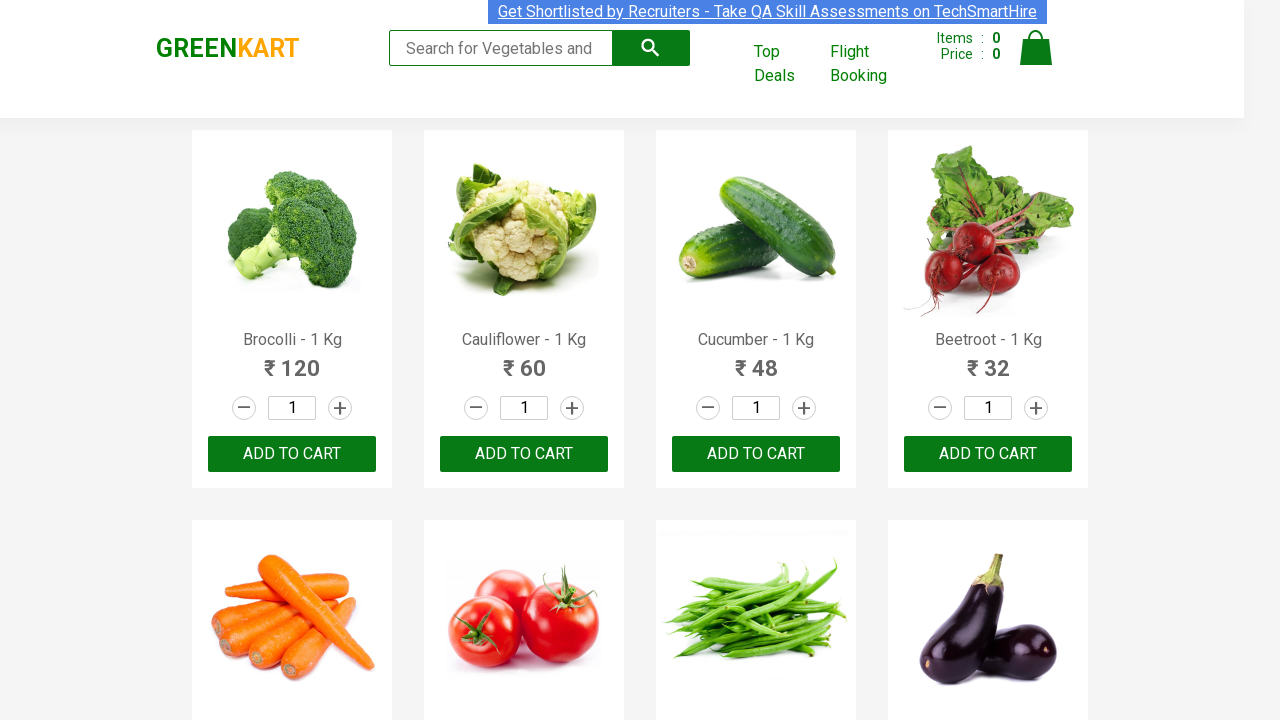

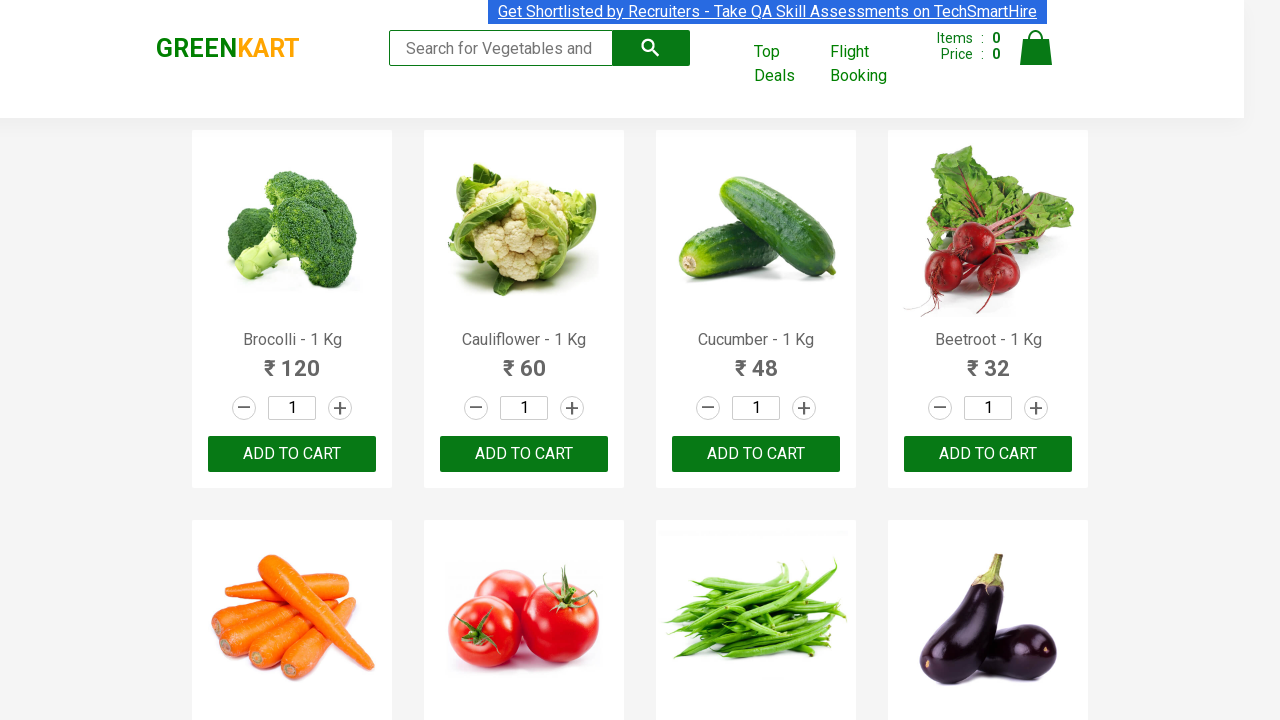